Tests hover interaction by moving the mouse over an image element and then performing a keyboard shortcut (Ctrl+A) to select all content

Starting URL: https://practice.expandtesting.com/hovers

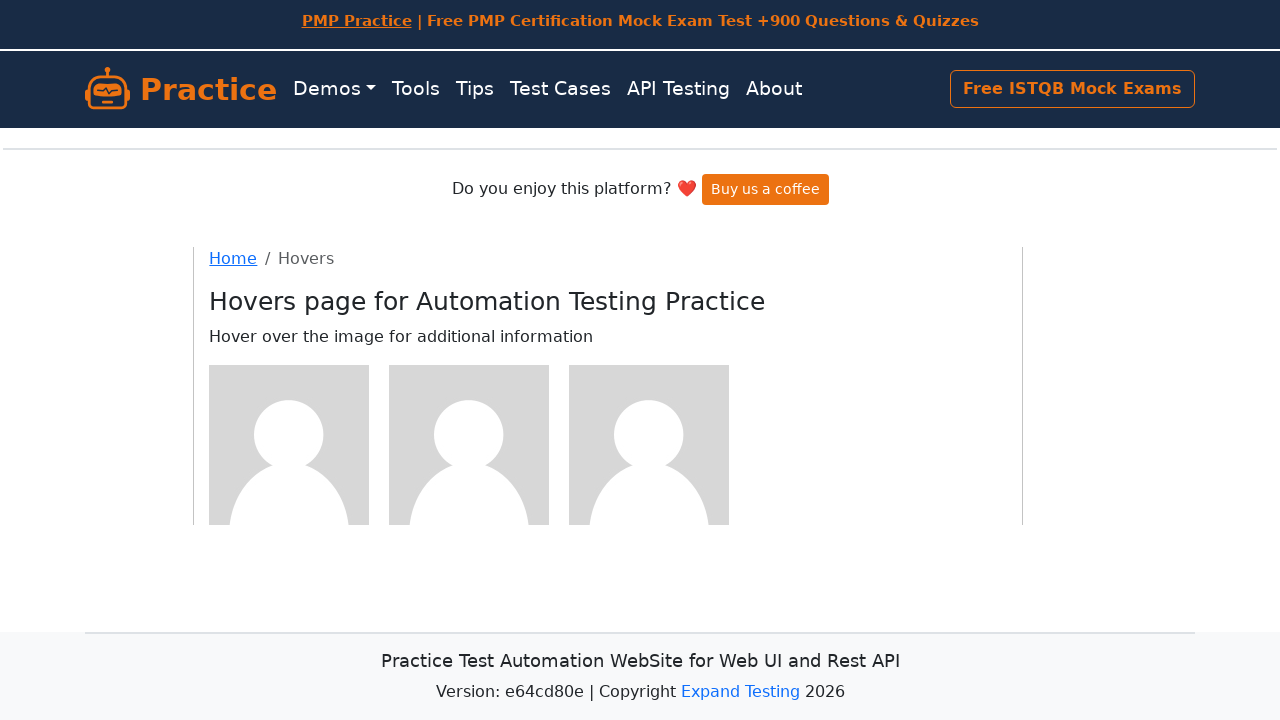

Navigated to hover practice page
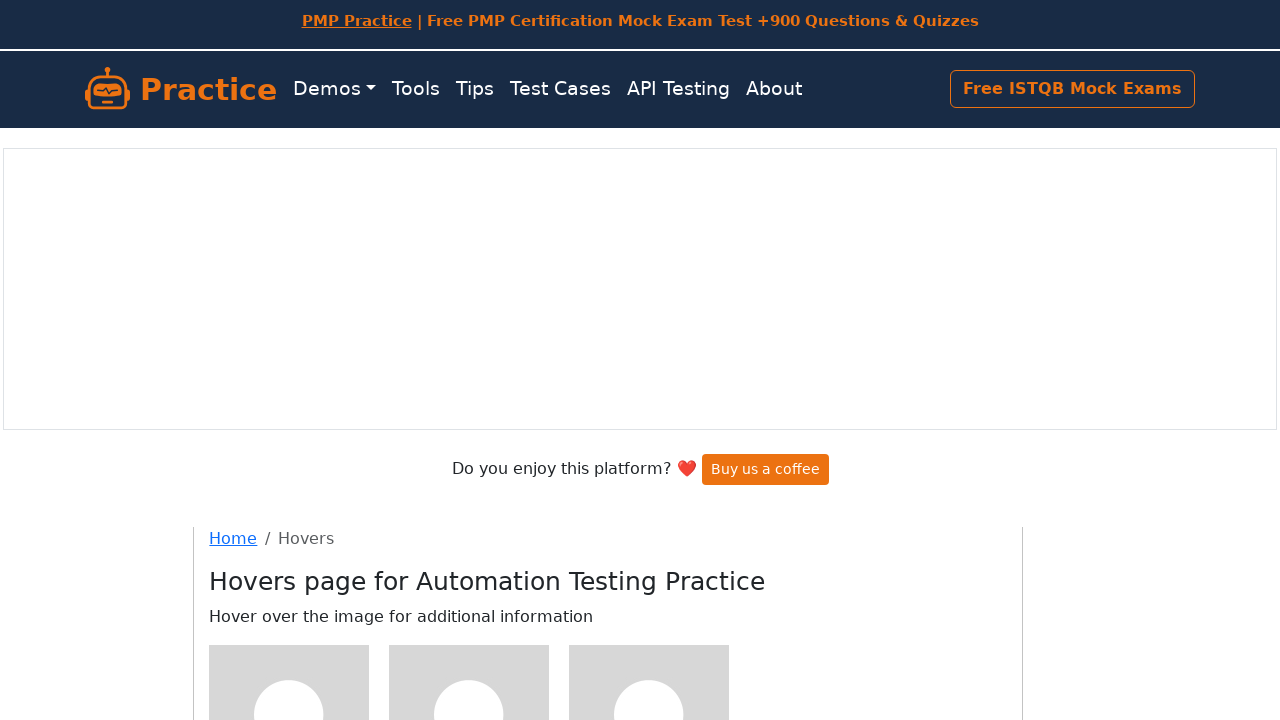

Hovered over the first image element at (289, 640) on xpath=//*[@id='core']/div/div/div[1]/img
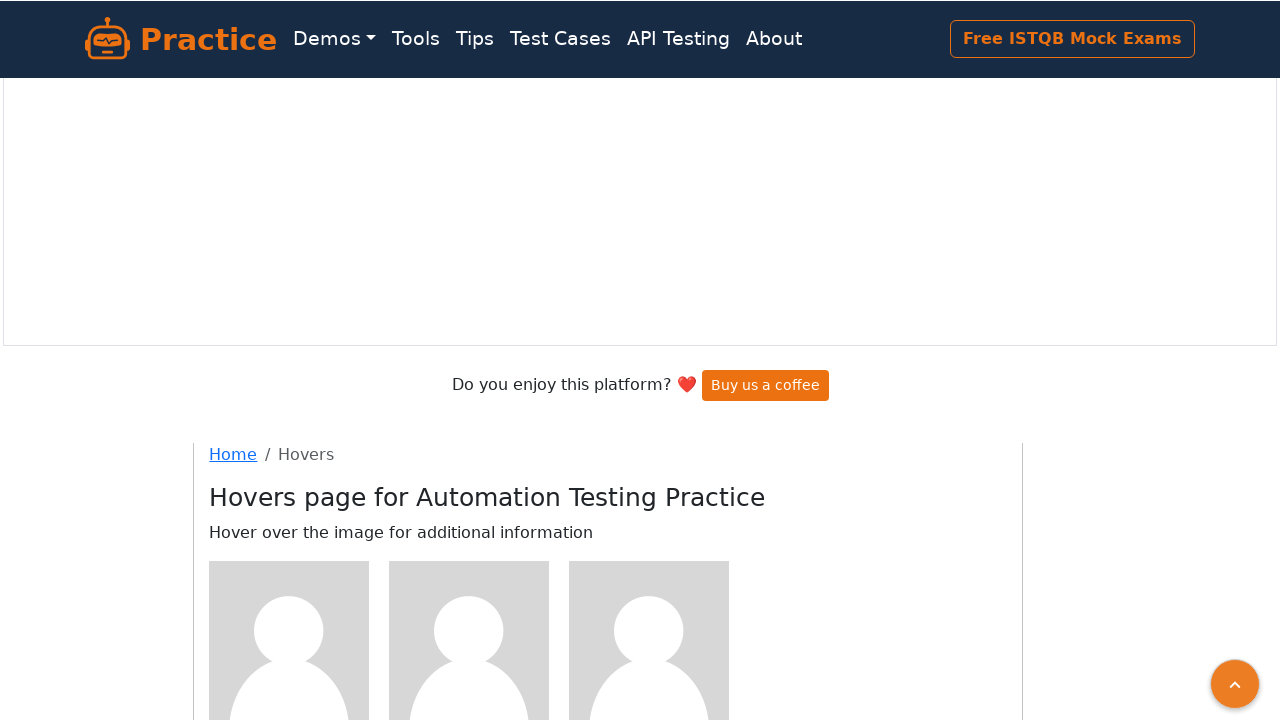

Pressed Ctrl+A to select all content
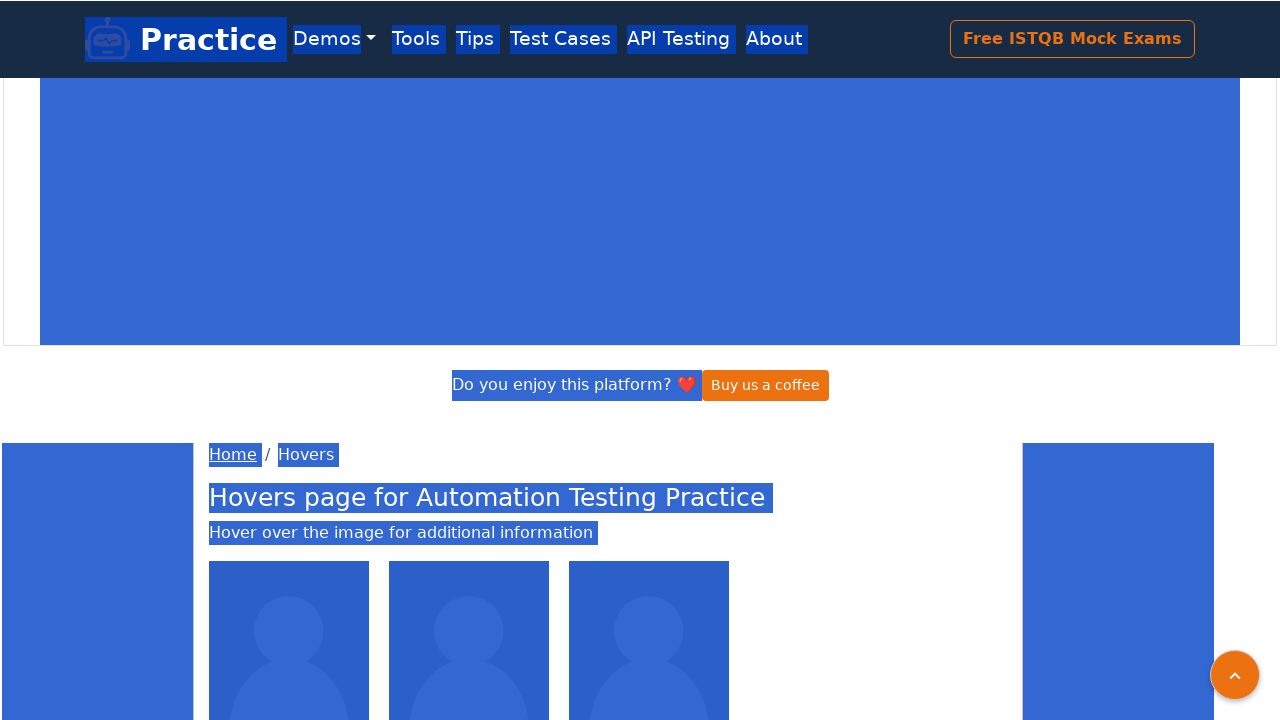

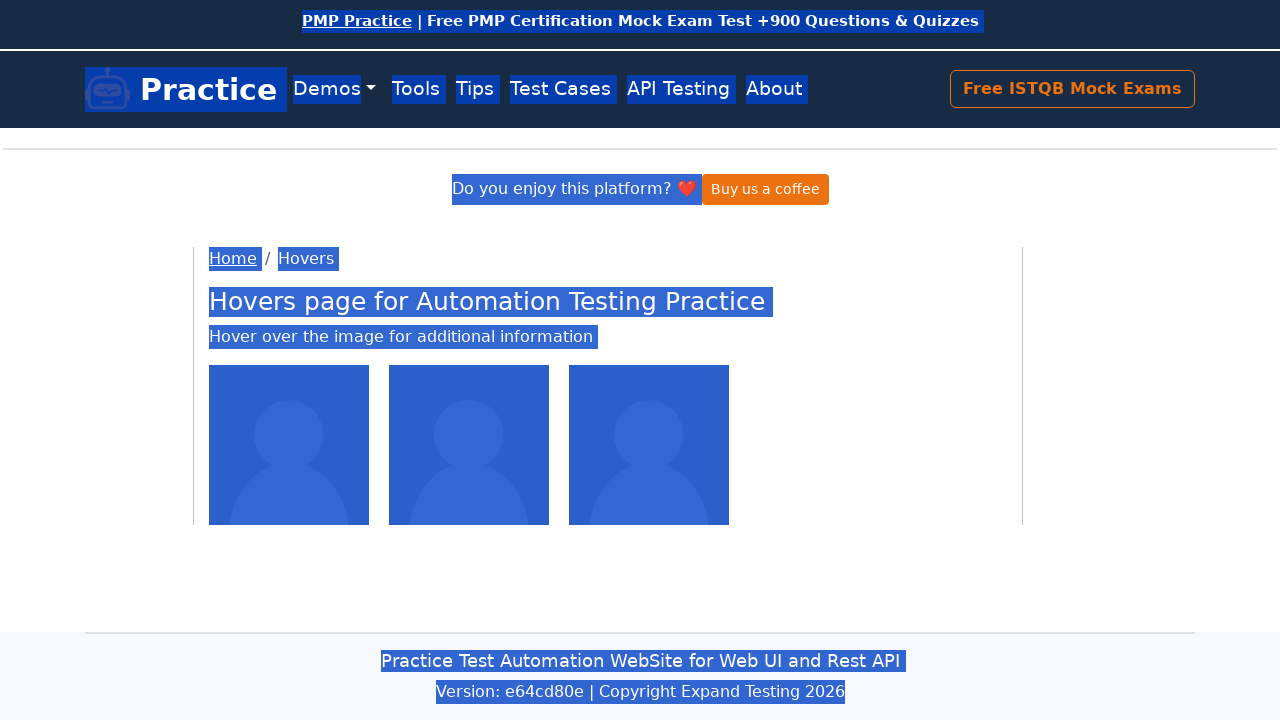